Tests table sorting functionality by clicking on a column header and verifying that the items are displayed in sorted order

Starting URL: https://rahulshettyacademy.com/seleniumPractise/#/offers

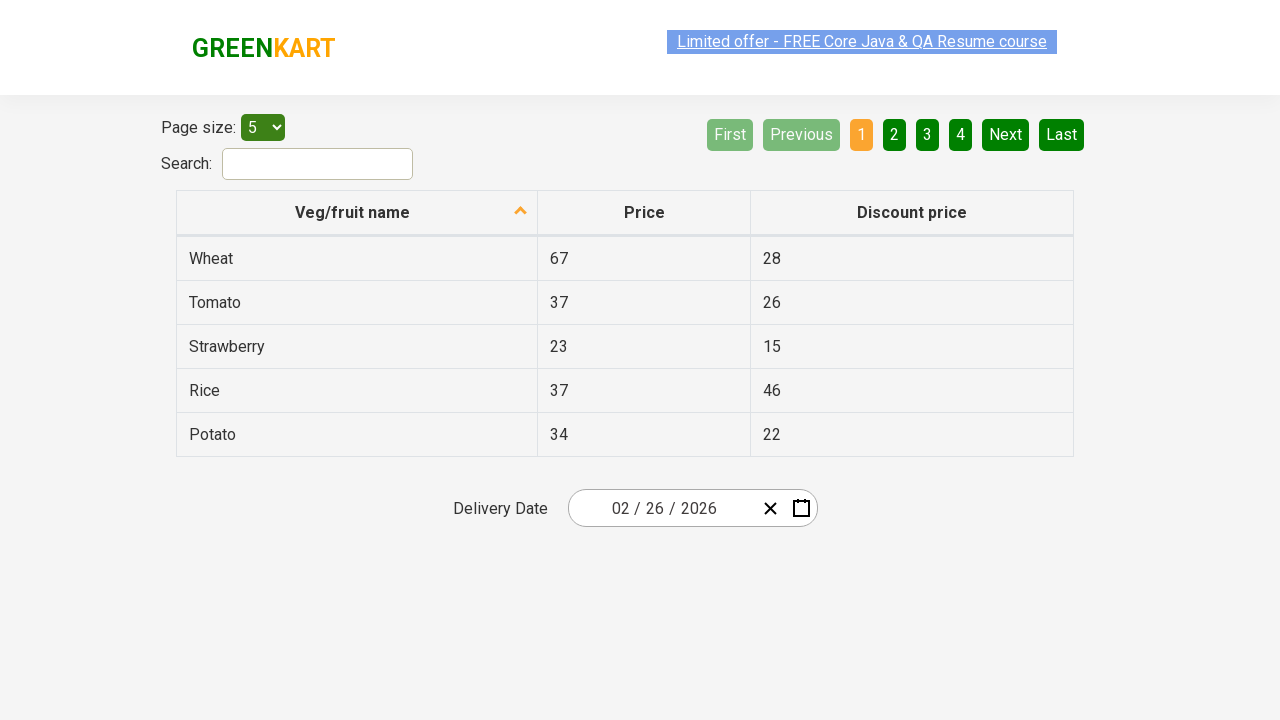

Clicked on the first column header to sort the table at (357, 213) on xpath=//th[@role='columnheader'][1]
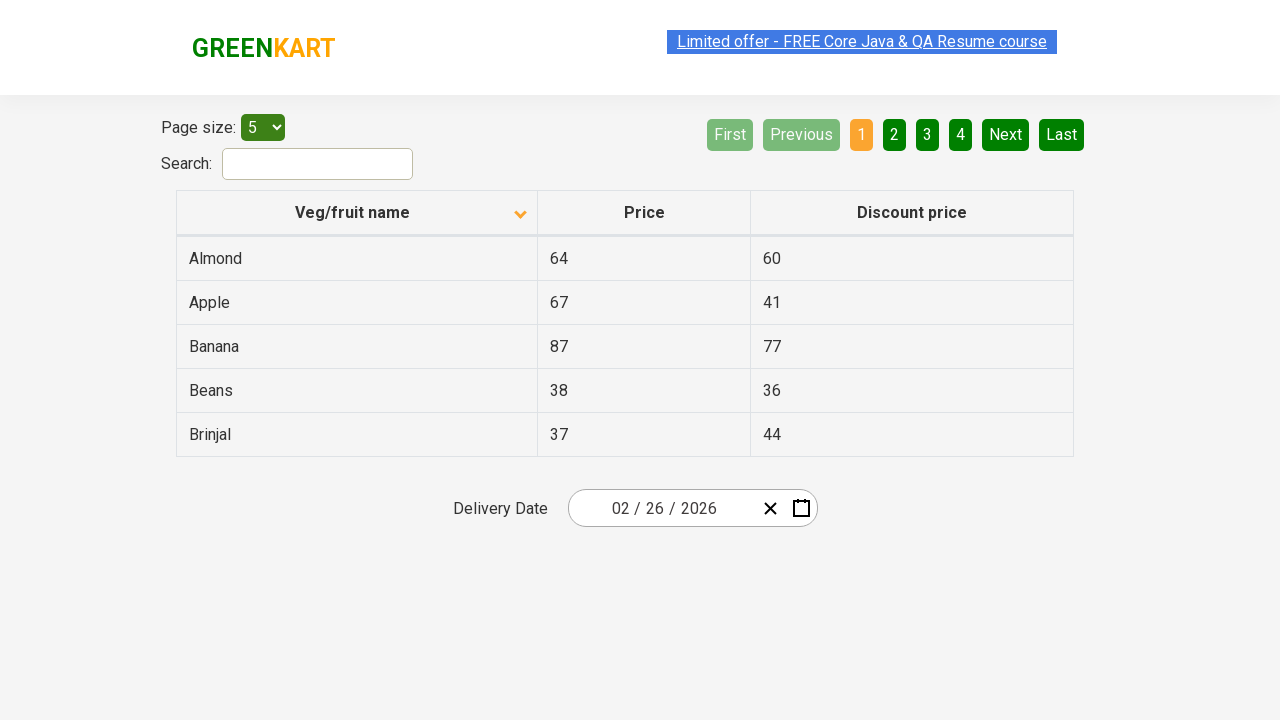

Retrieved all elements from the first column
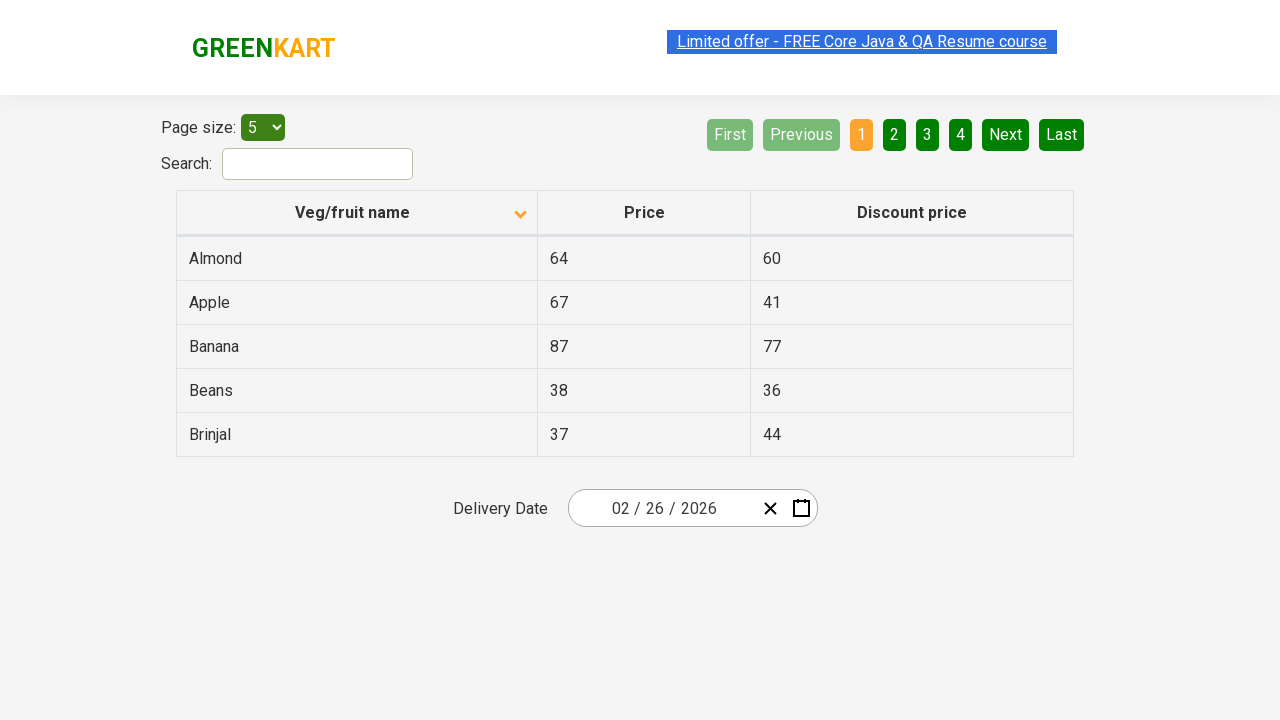

Extracted text content from 5 column elements
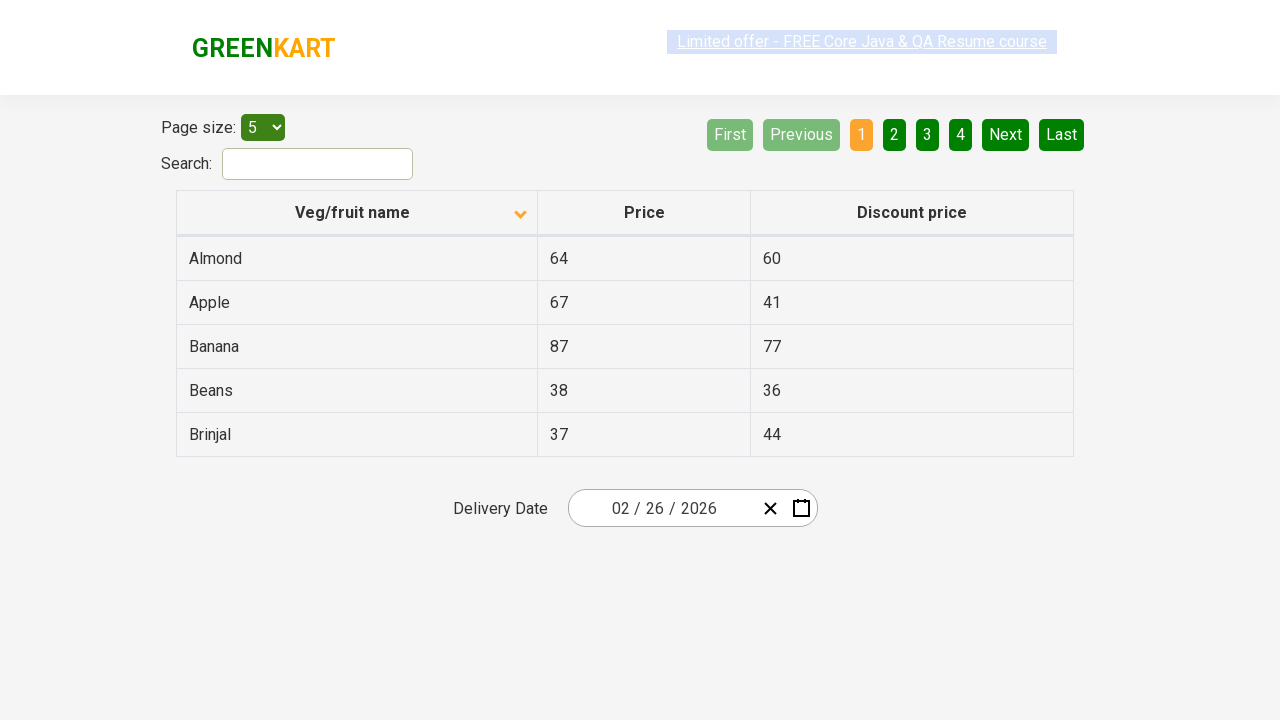

Created sorted version of the extracted list
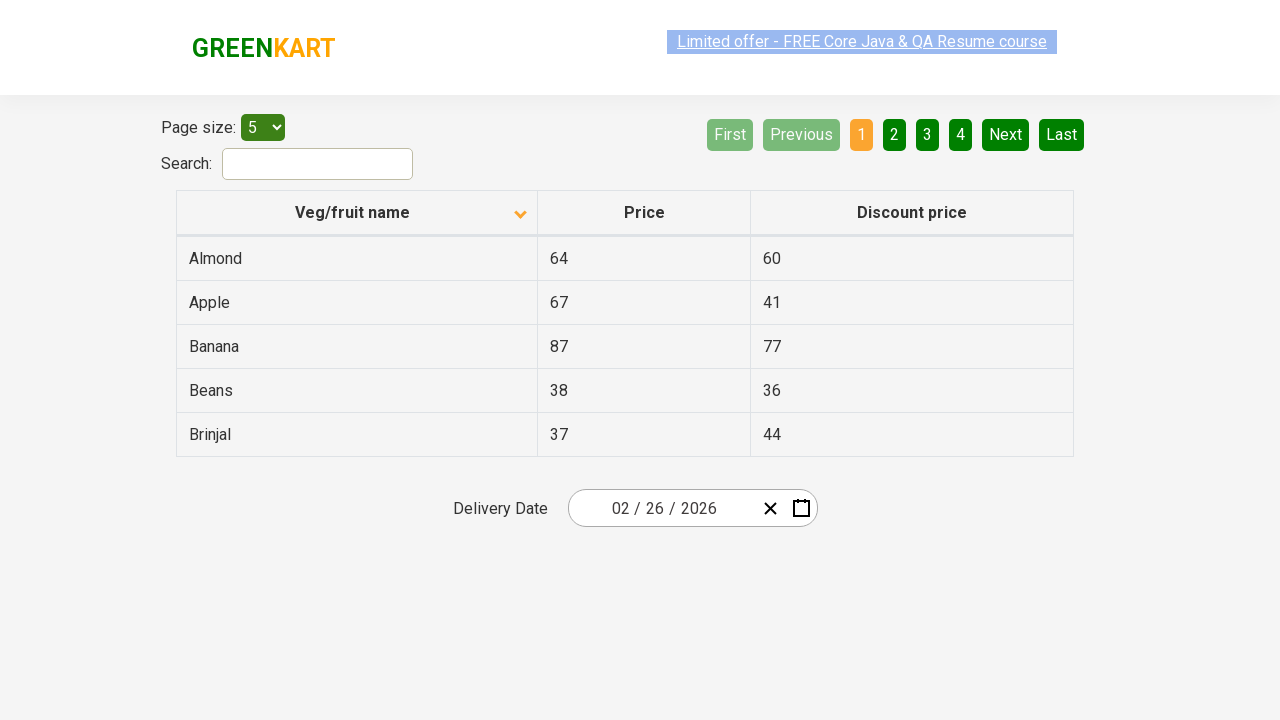

Verified that the displayed list matches the sorted list
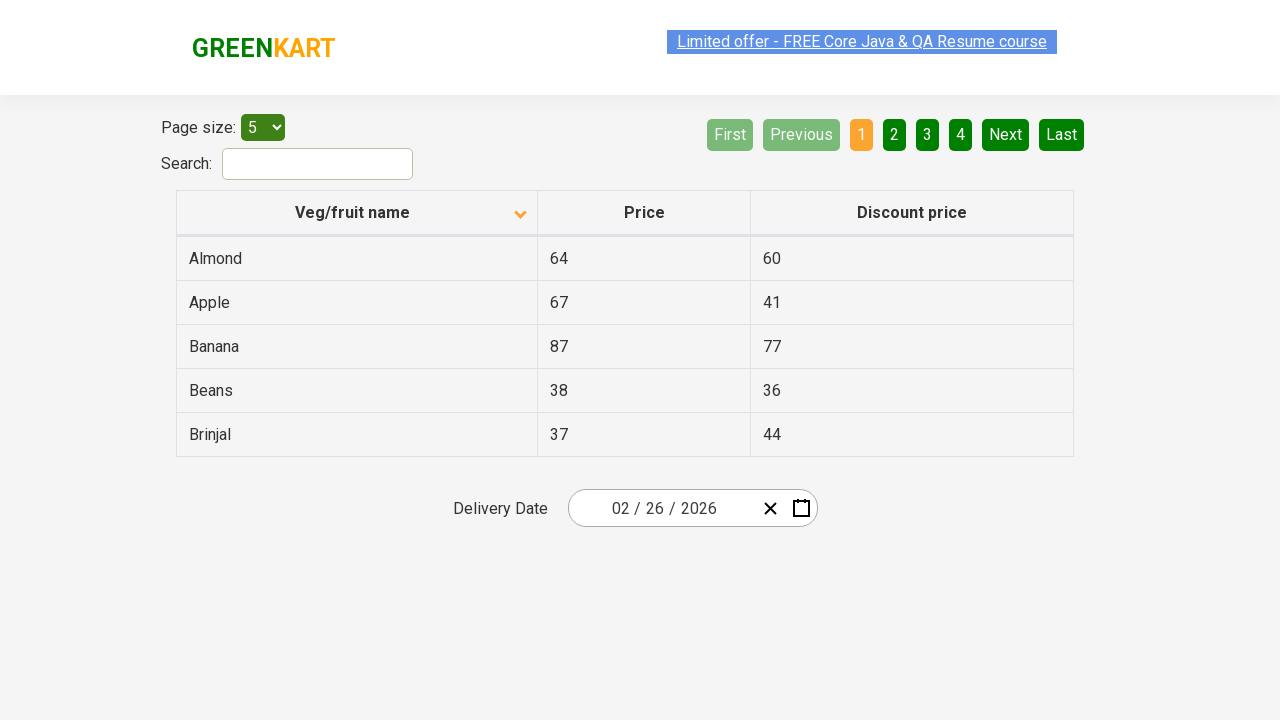

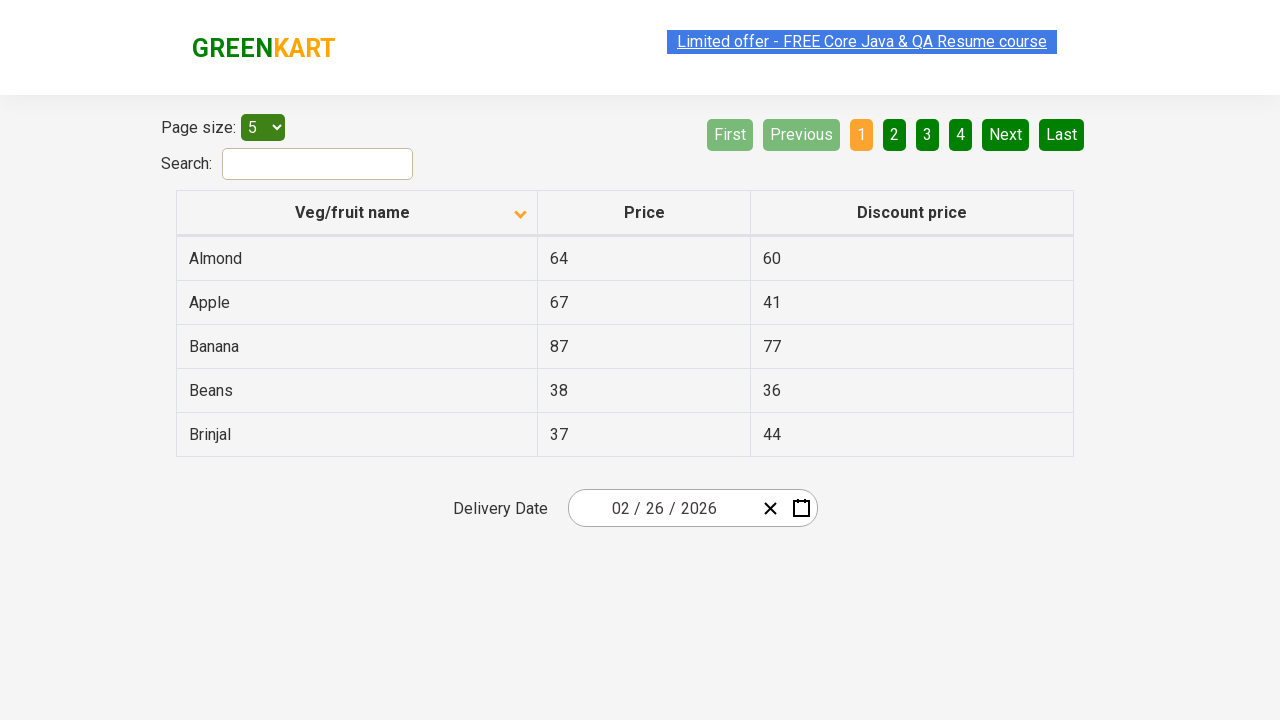